Tests calendar/datepicker functionality by opening a datepicker widget and selecting a specific date (the 6th of the month)

Starting URL: http://seleniumpractise.blogspot.co.uk/2016/08/how-to-handle-calendar-in-selenium.html

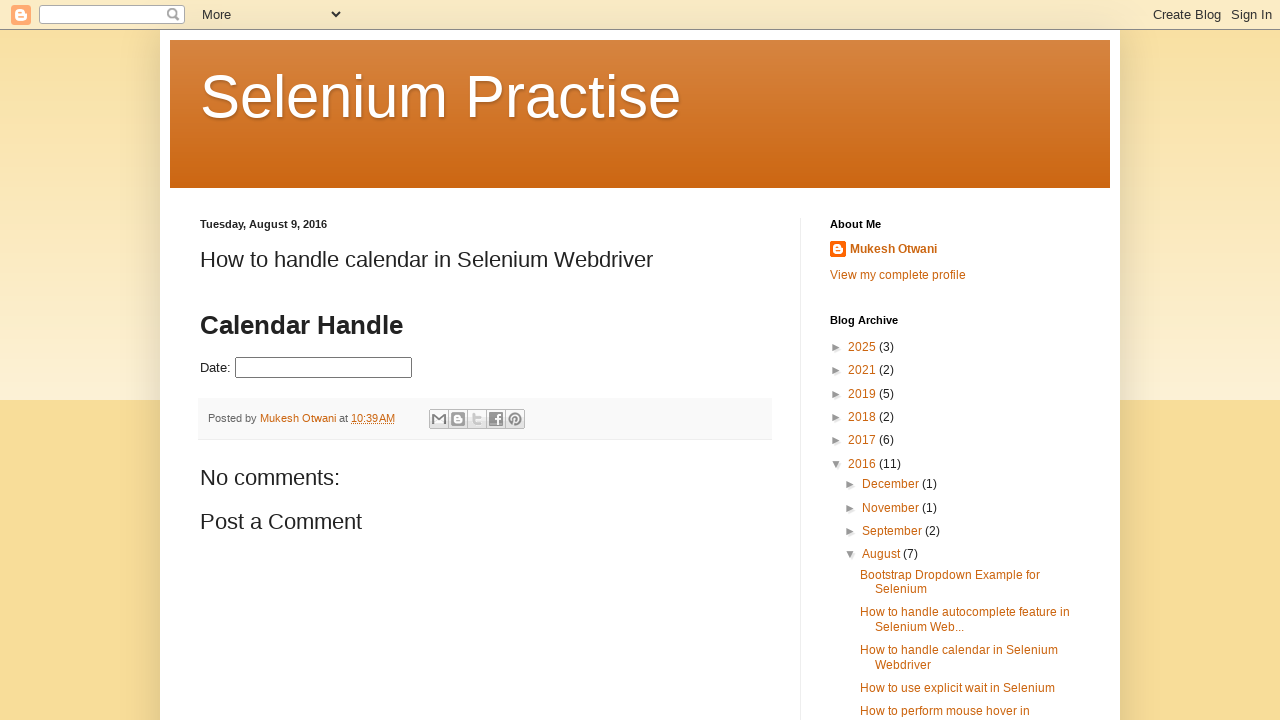

Navigated to calendar/datepicker test page
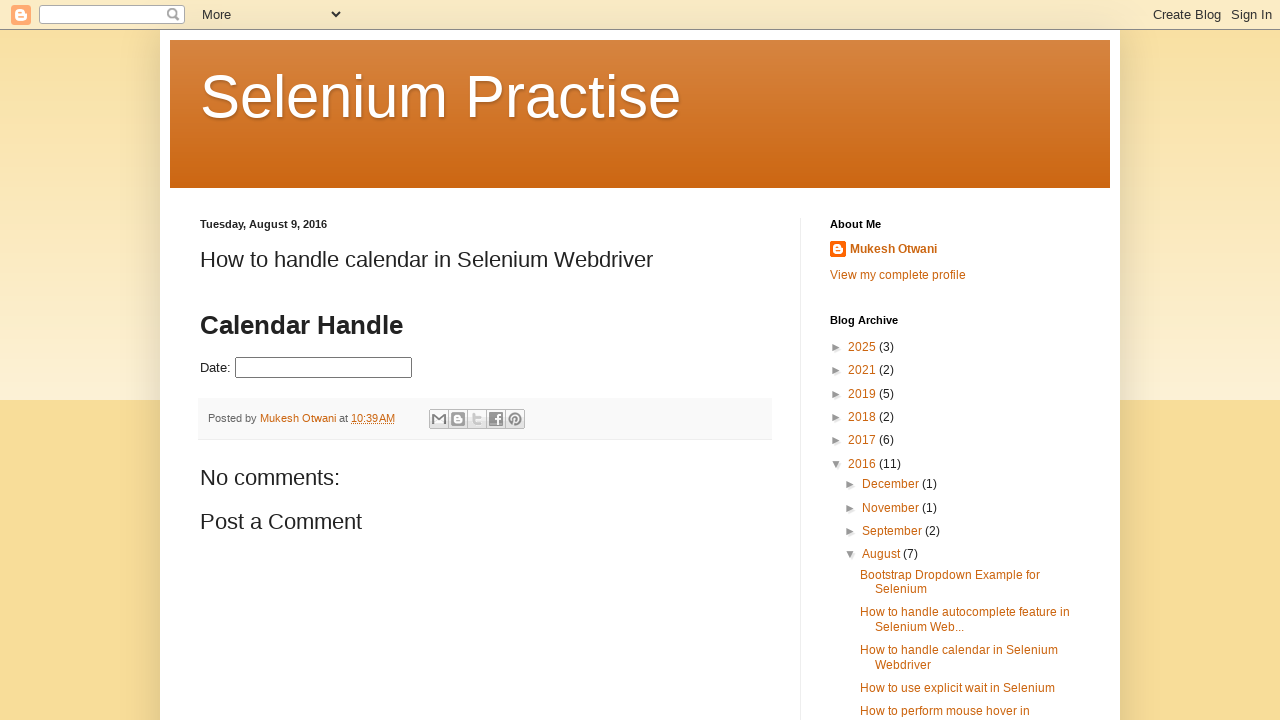

Clicked on datepicker input field at (324, 368) on #datepicker
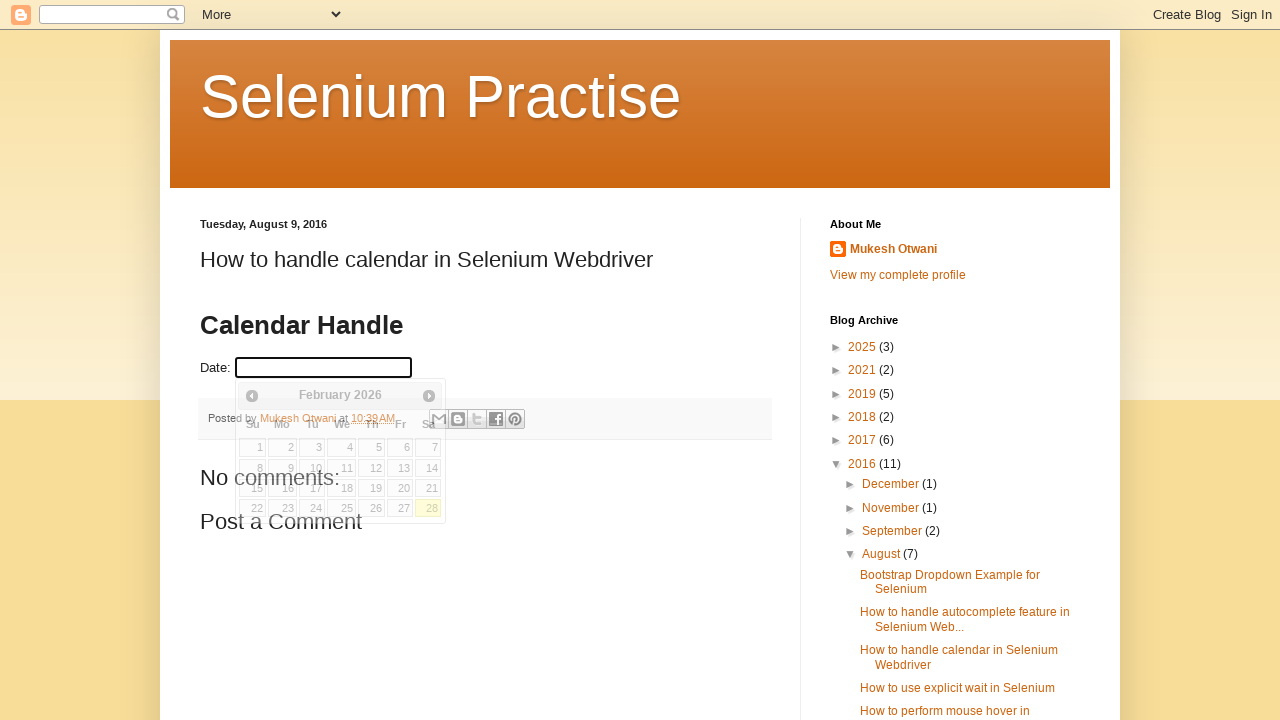

Calendar widget appeared
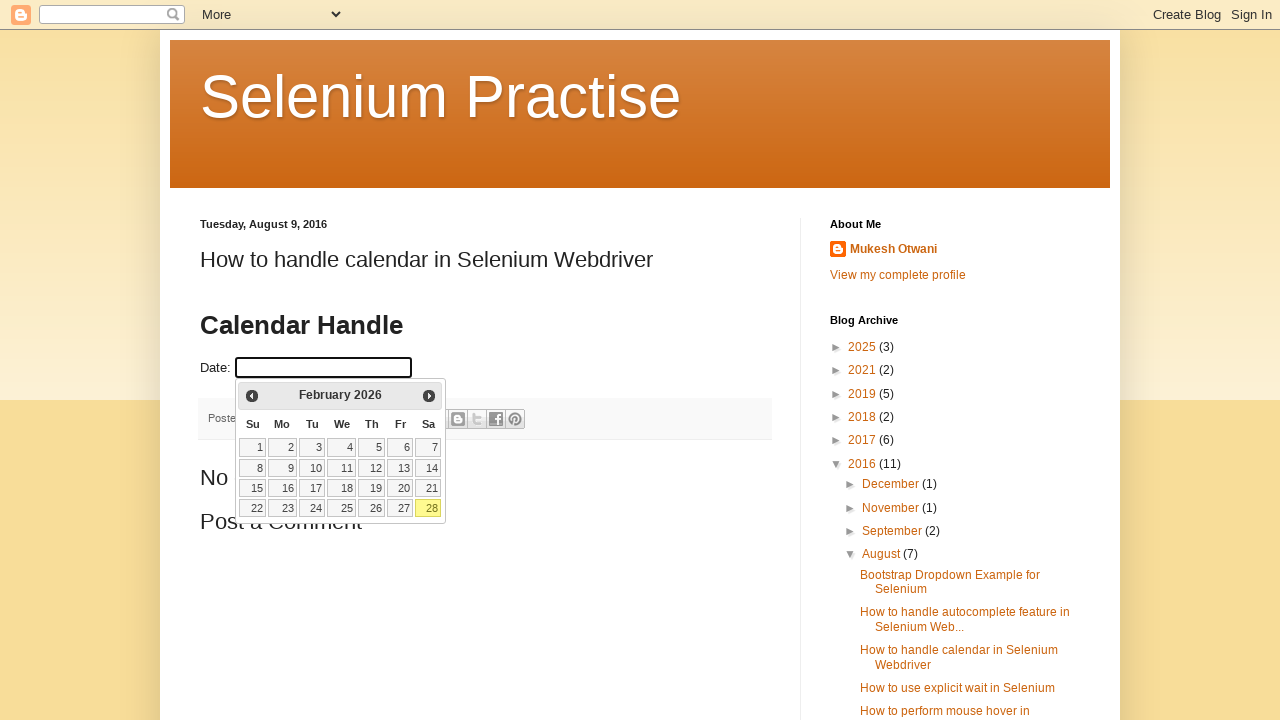

Located all date cells in calendar table
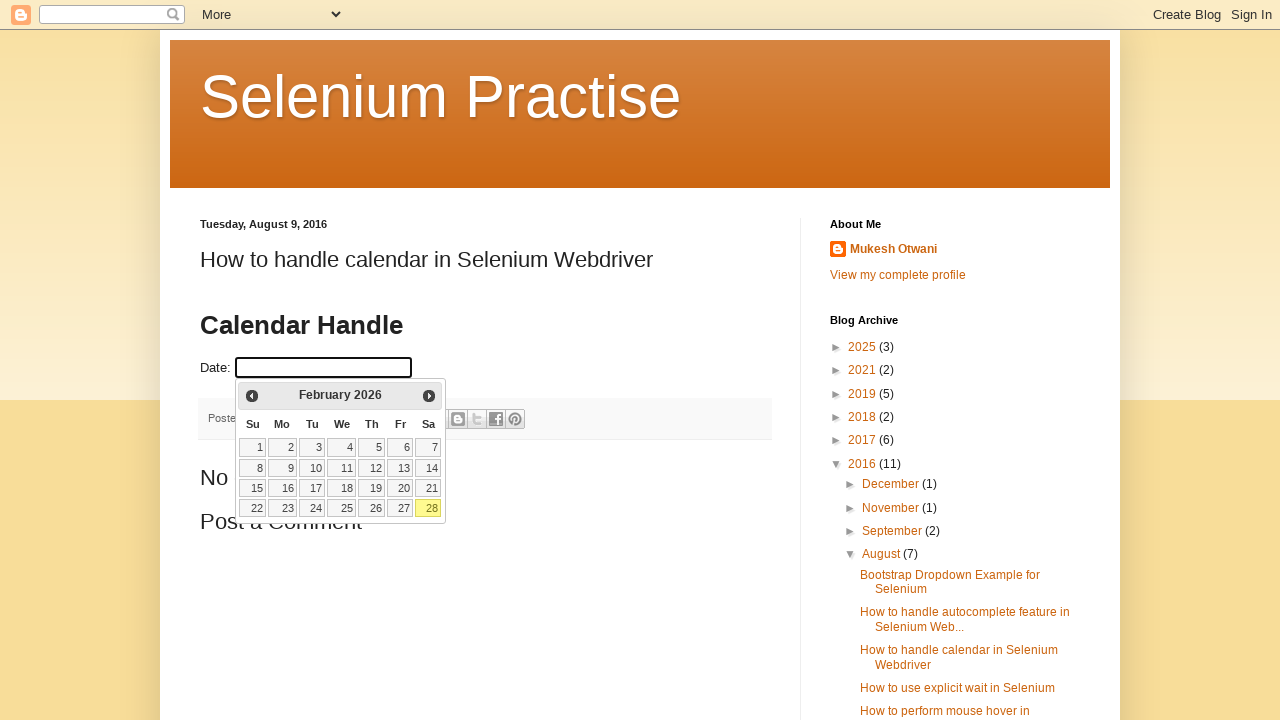

Clicked on date 6 in the calendar at (400, 447) on xpath=//table[@class='ui-datepicker-calendar']//td >> nth=5
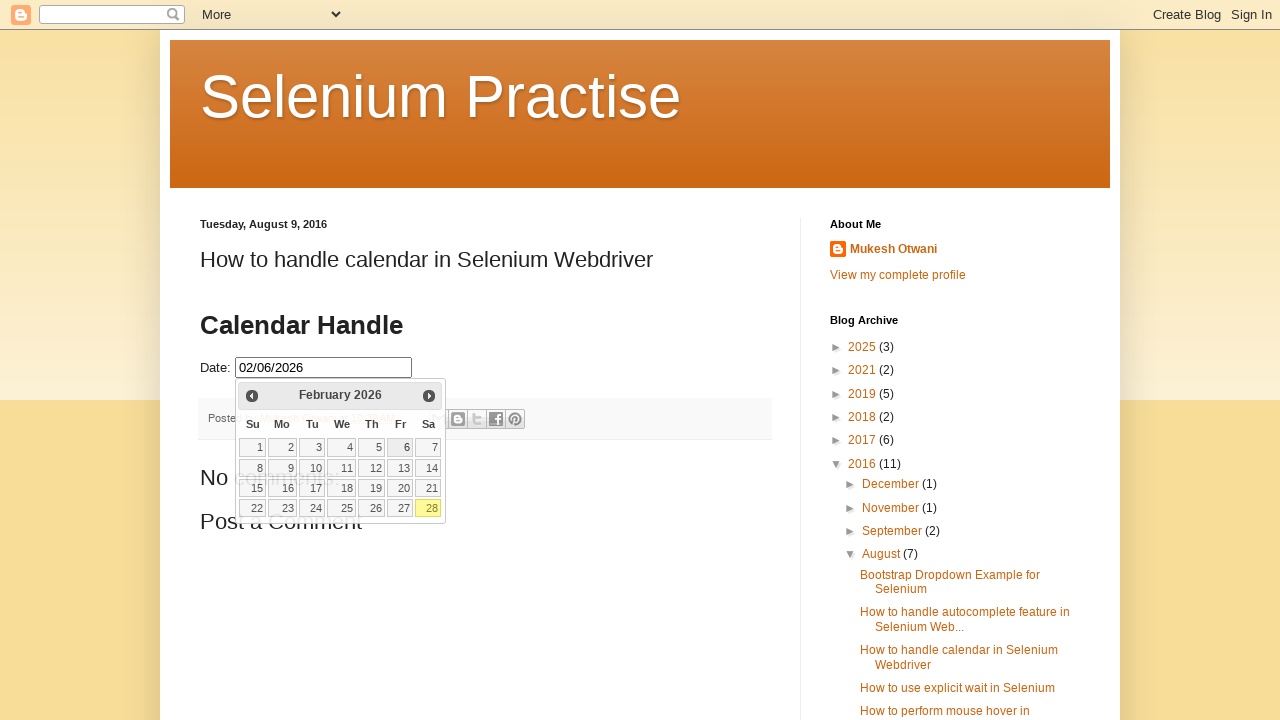

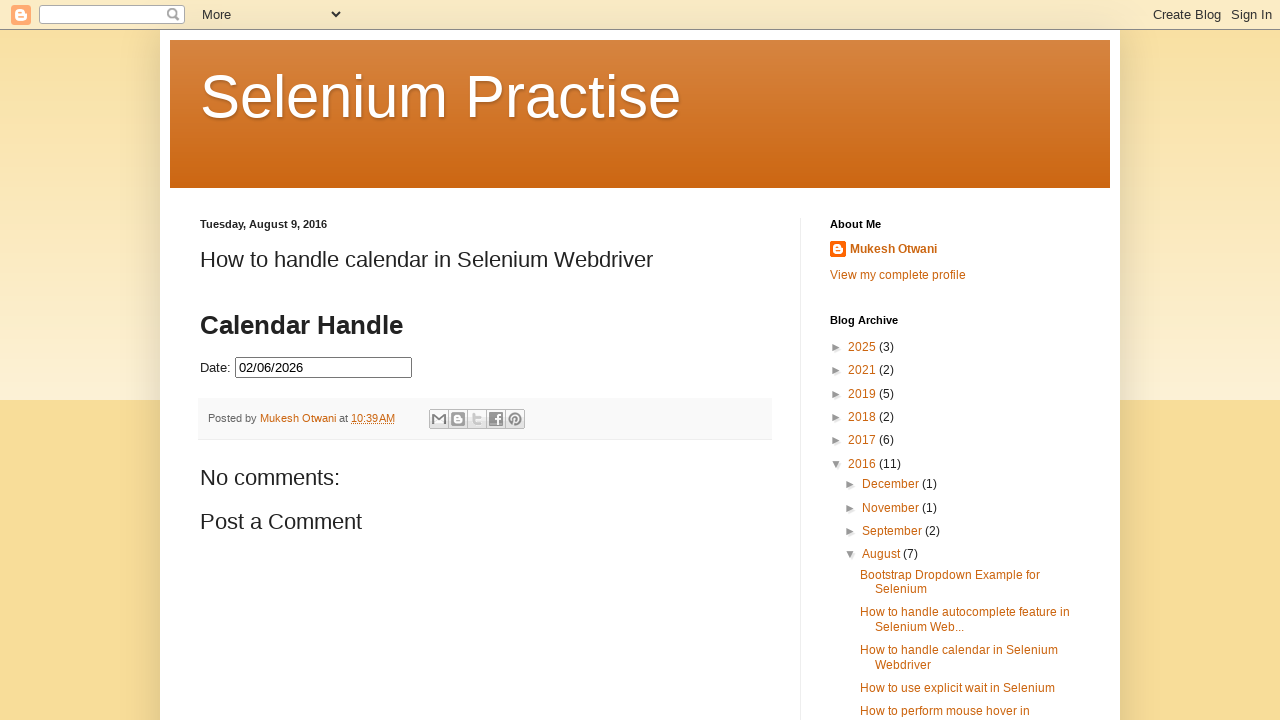